Tests pagination functionality on the cnarios website by navigating to the explore page, taking a challenge, and clicking through multiple pages of product results using the Next button.

Starting URL: https://www.cnarios.com/

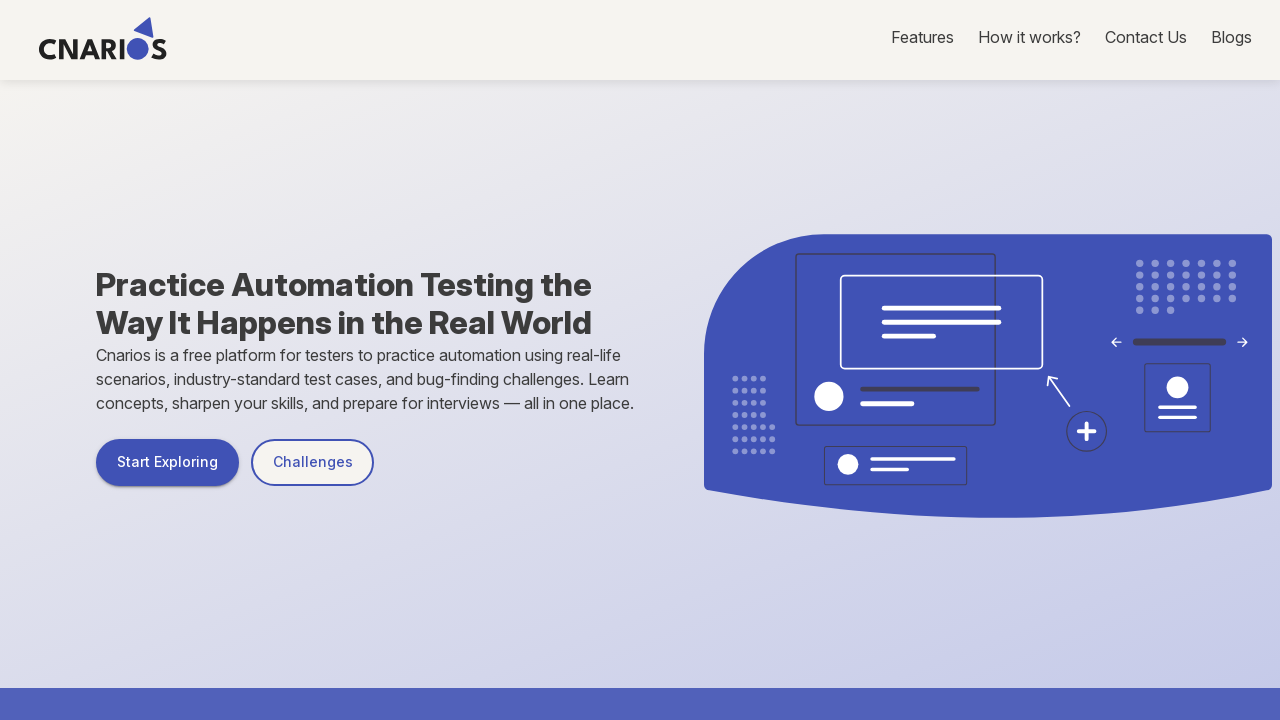

Clicked on the Explore link at (168, 462) on a[href='/explore']
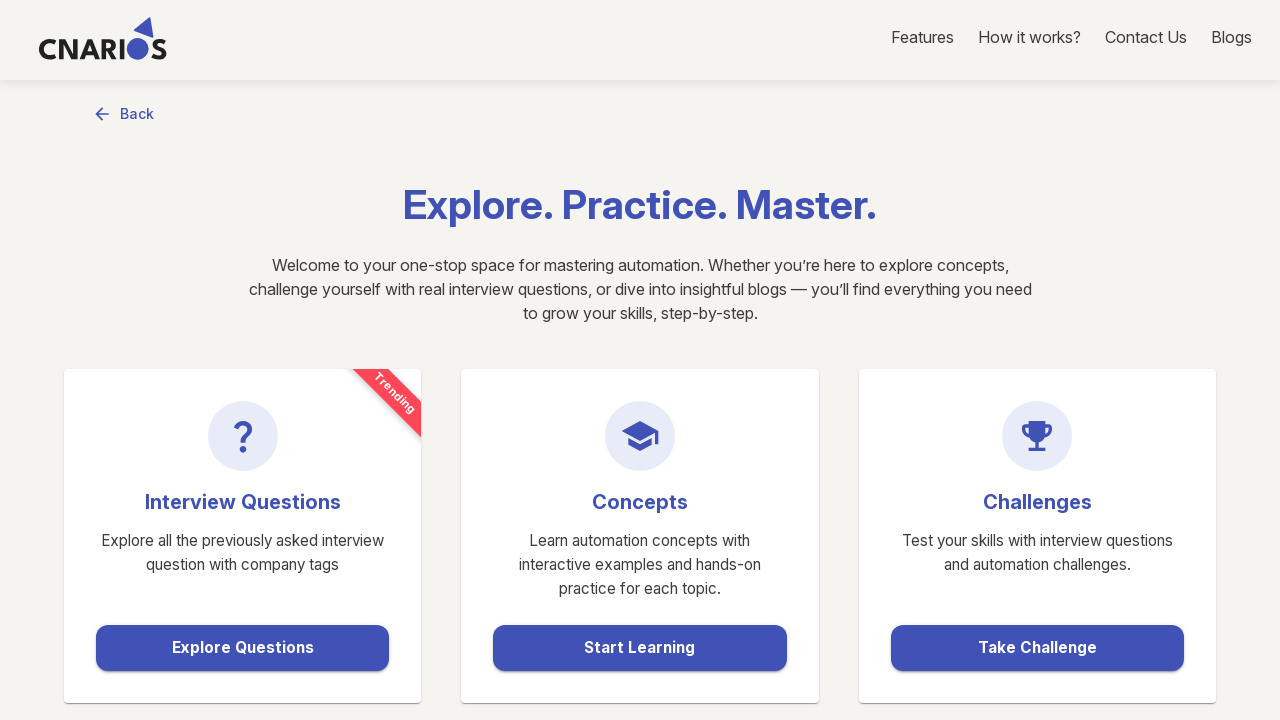

Clicked the 'Take Challenge' button at (1037, 648) on button:has-text('Take Challenge')
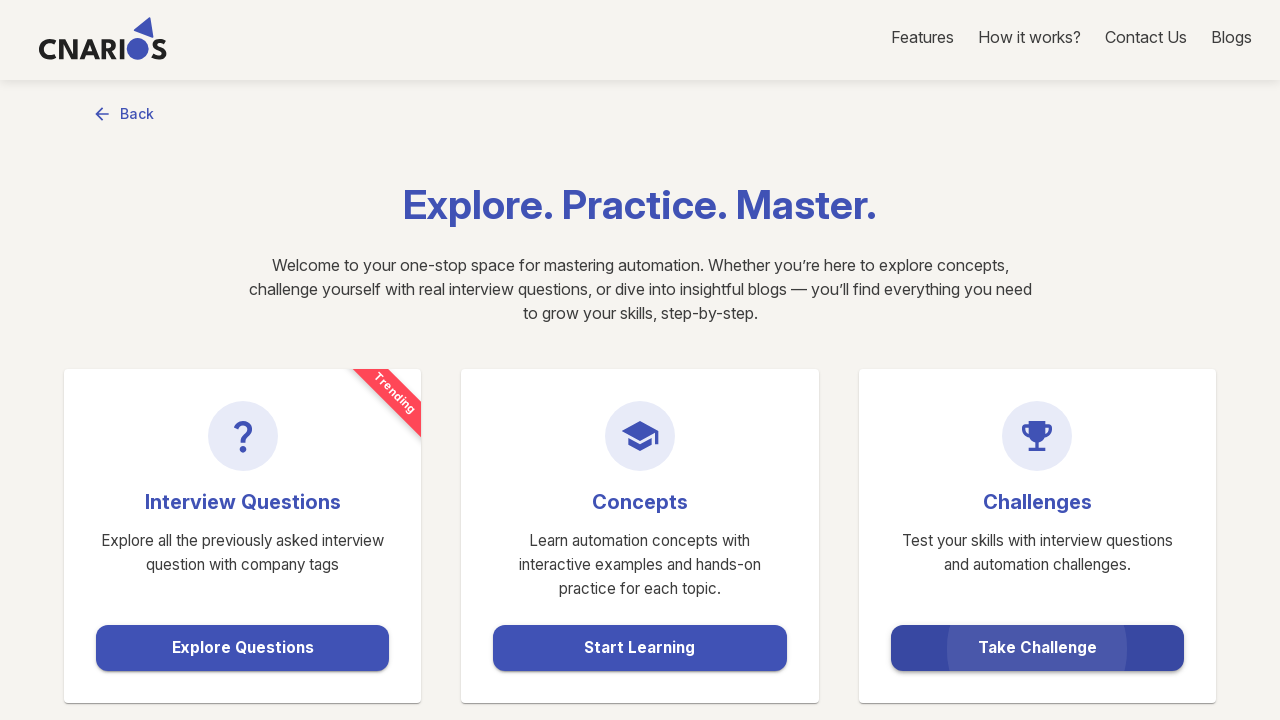

Search button loaded and available
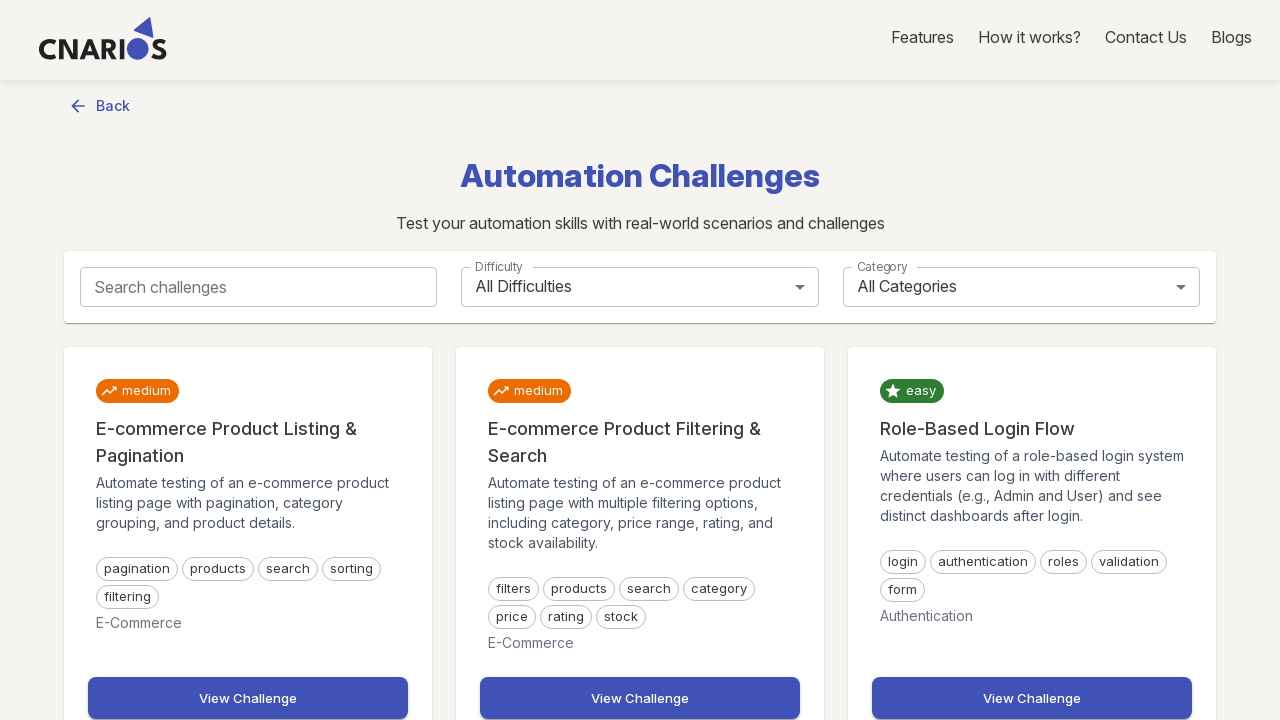

Scrolled search button into view
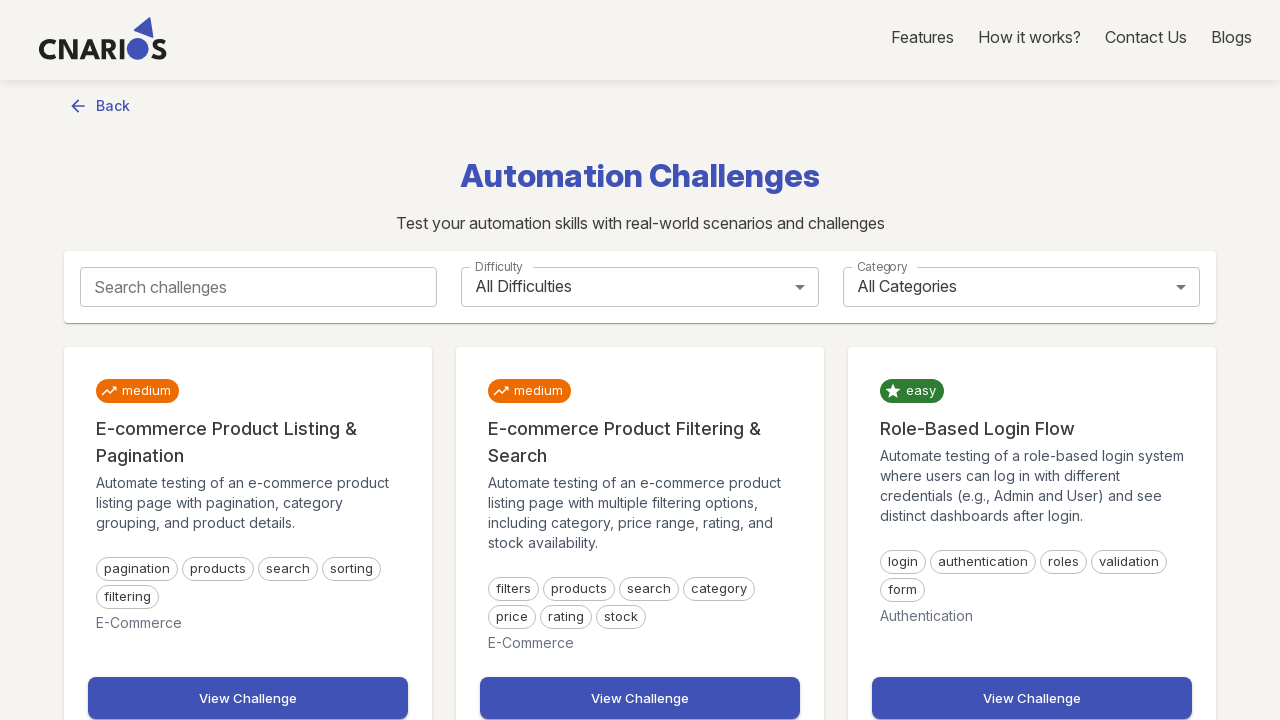

Clicked the search button
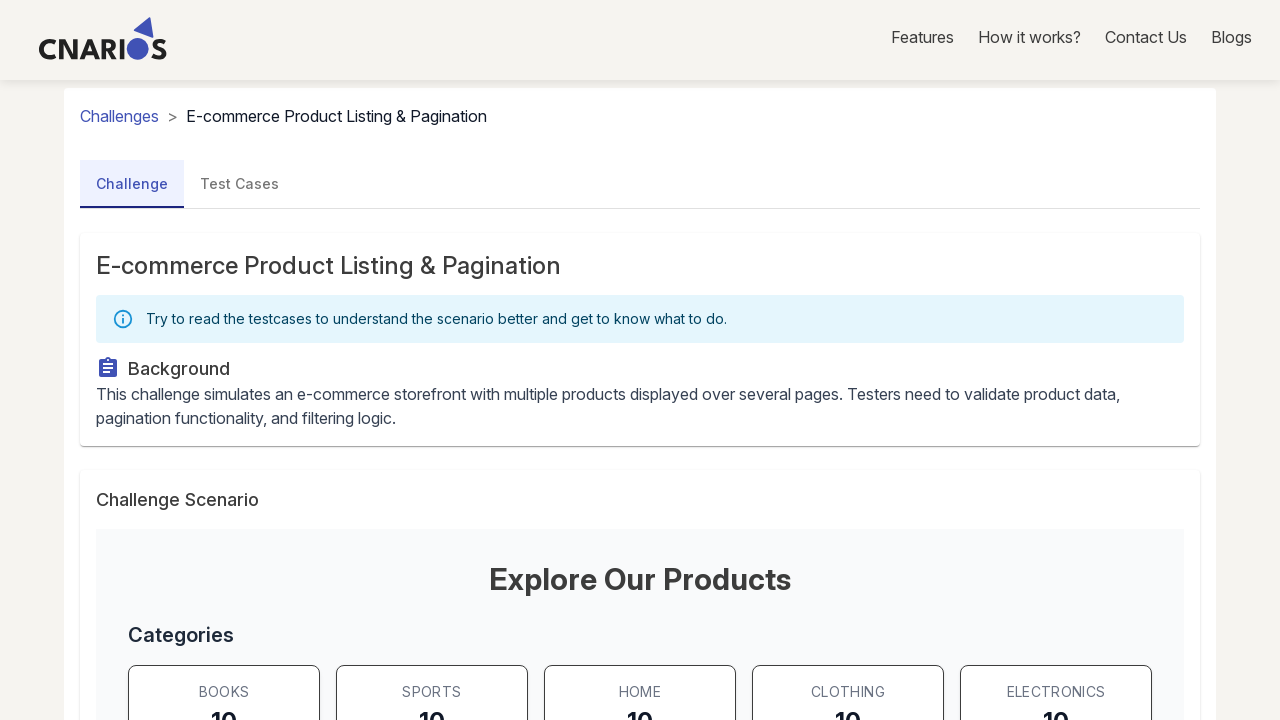

Product cards loaded on first page
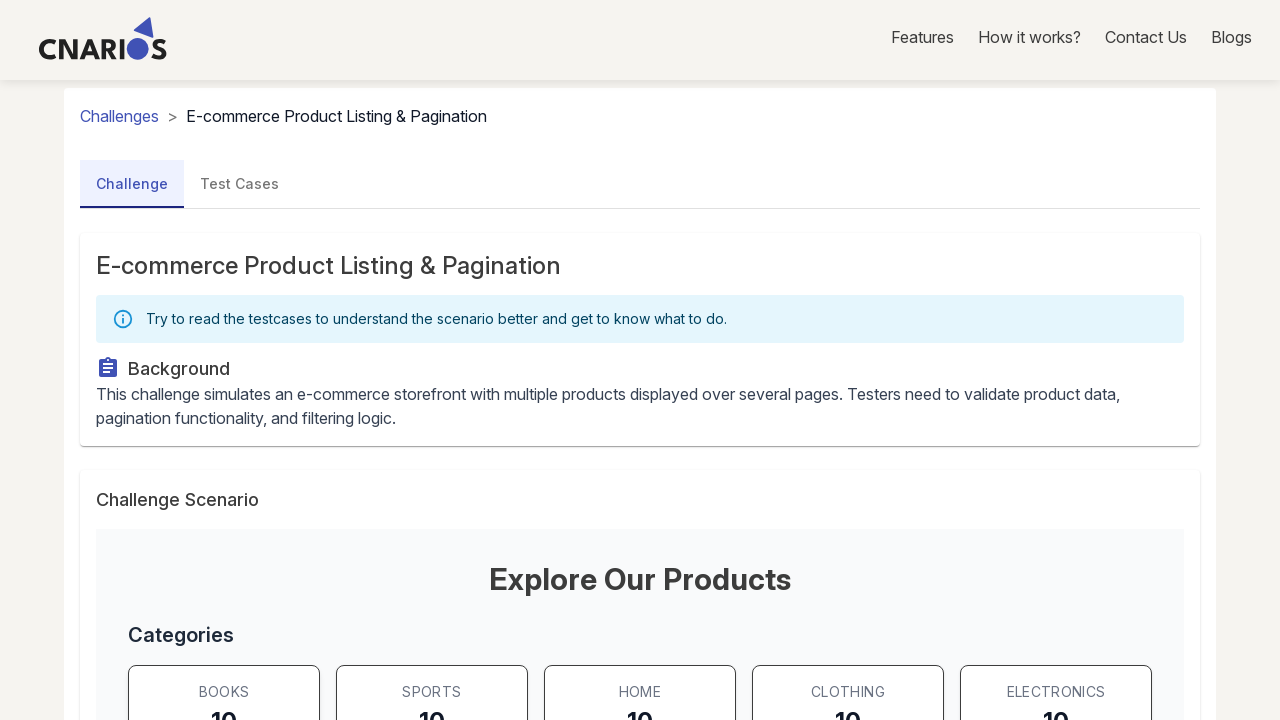

Product cards loaded on page 1
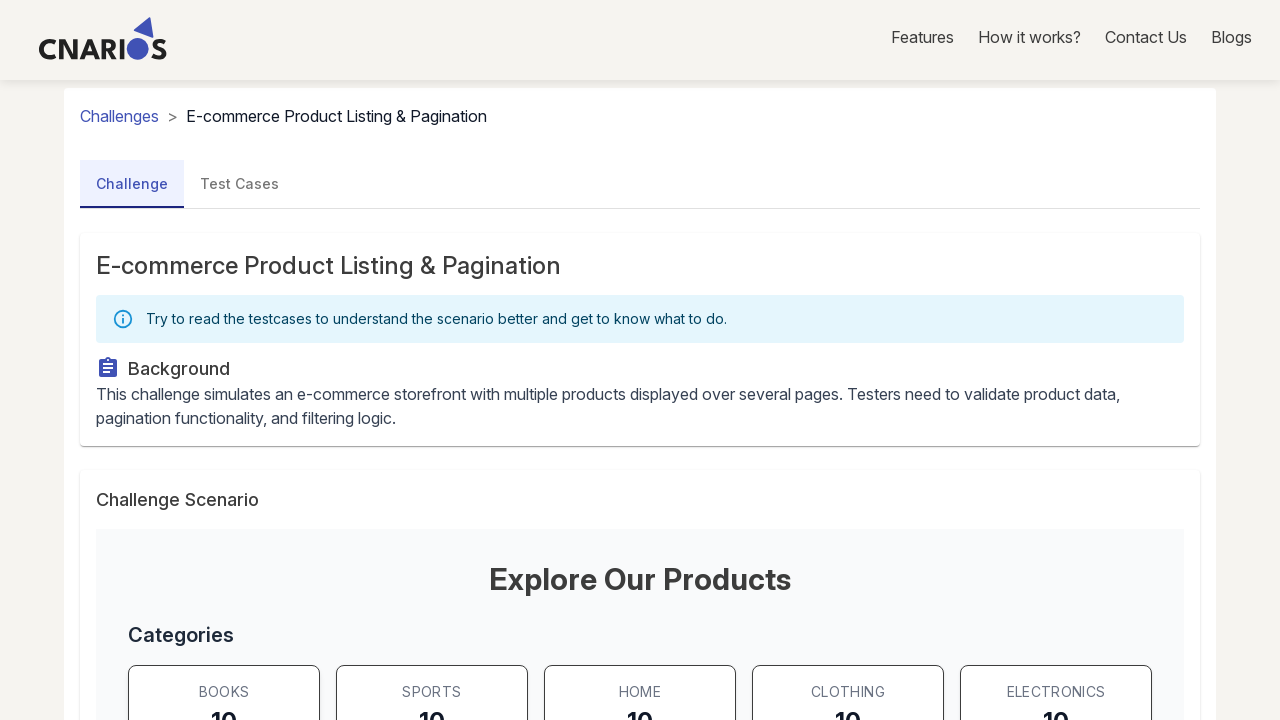

Clicked Next button to go to page 2 at (813, 361) on button:has-text('Next')
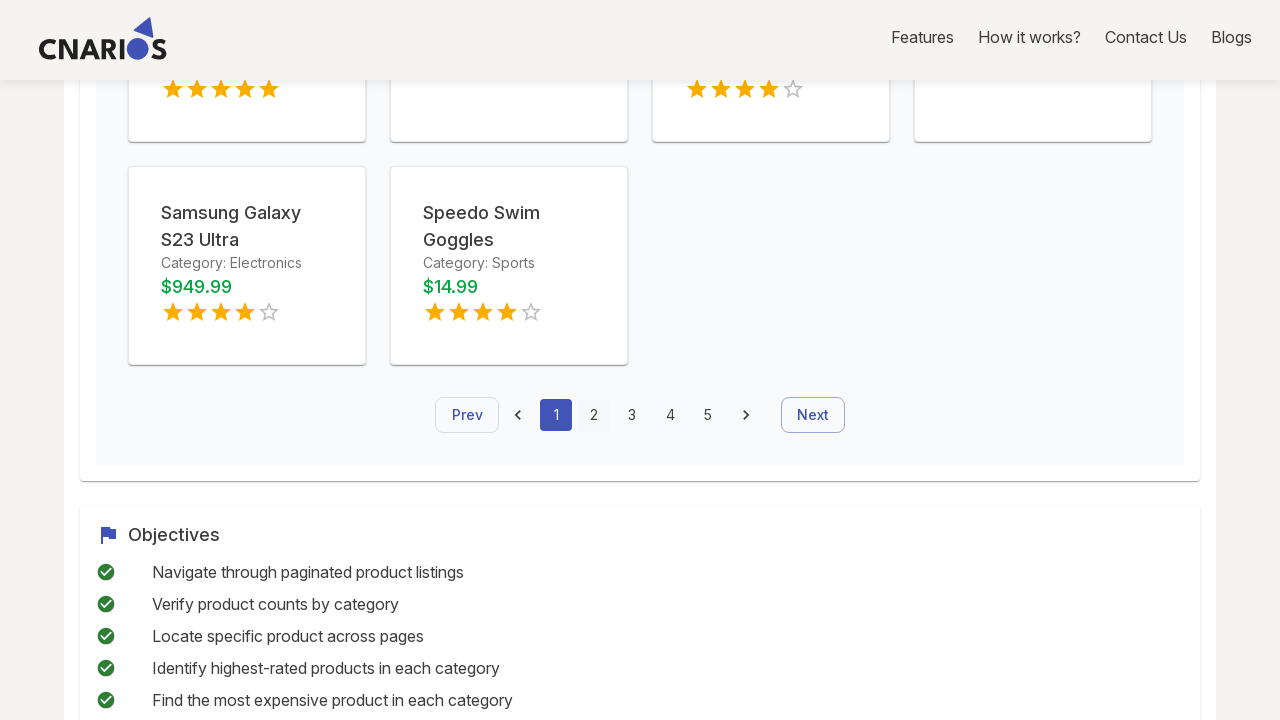

Waited for page content to update
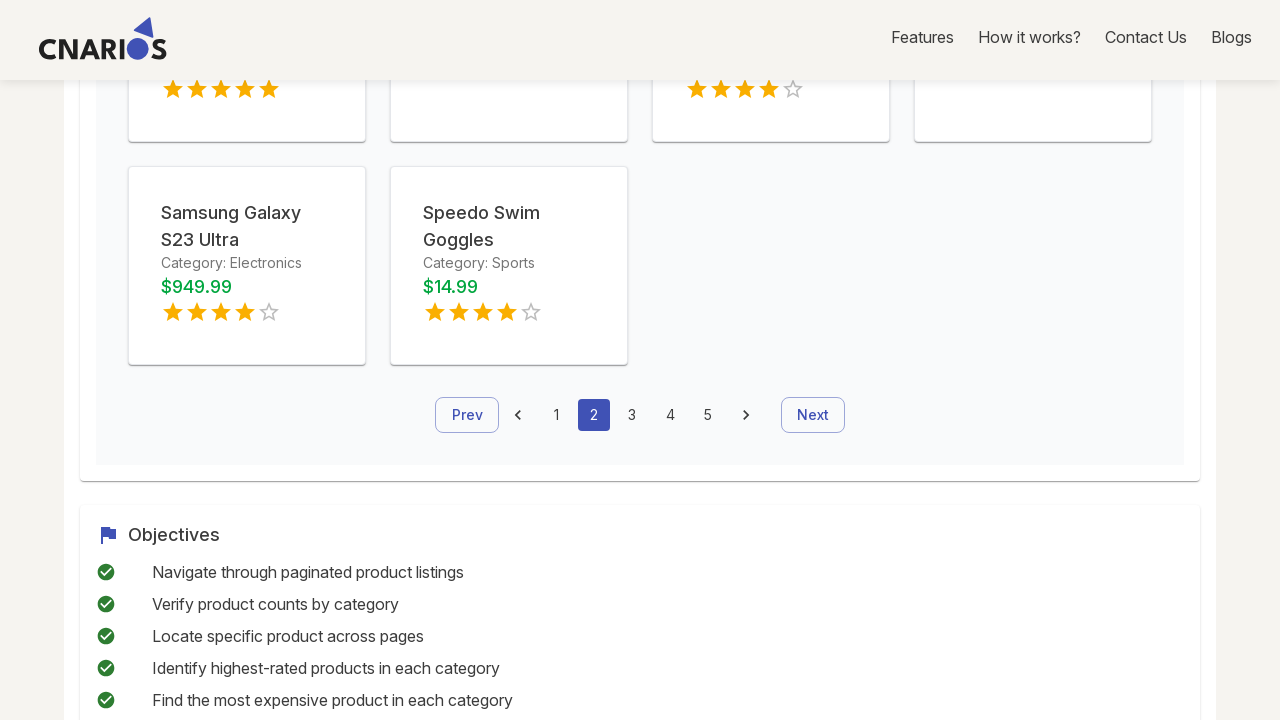

Product cards loaded on page 2
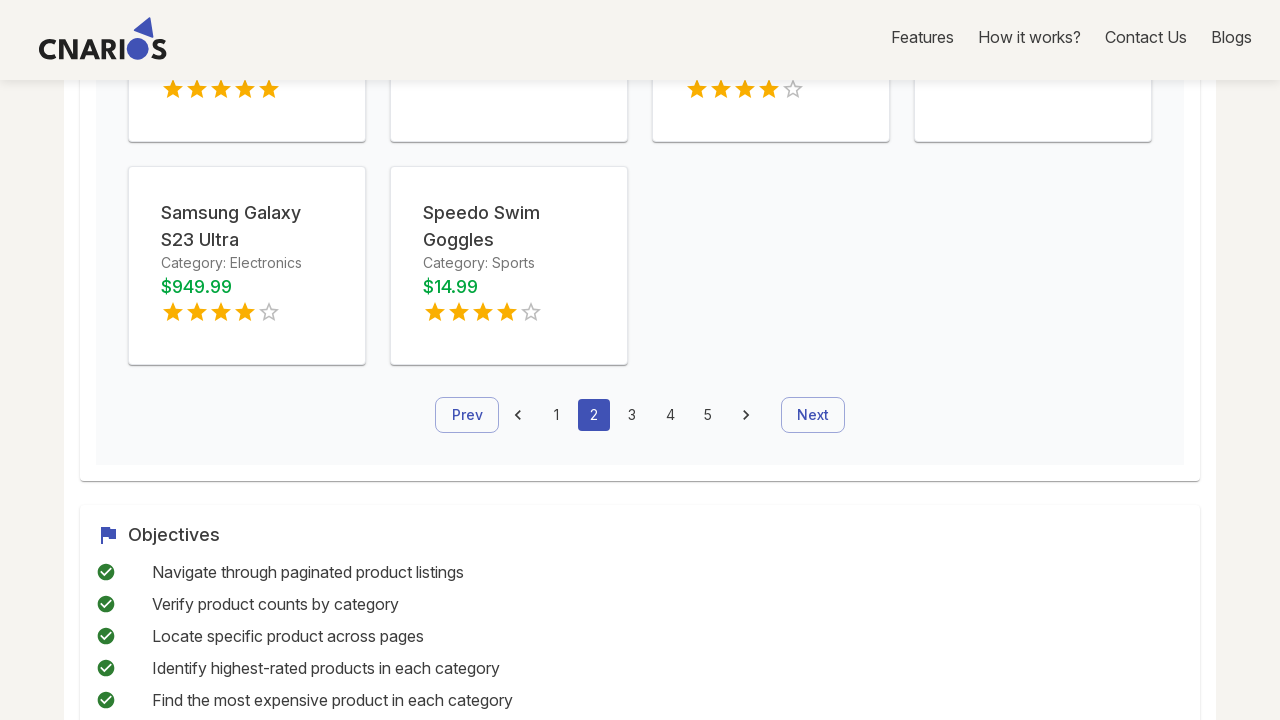

Clicked Next button to go to page 3 at (813, 415) on button:has-text('Next')
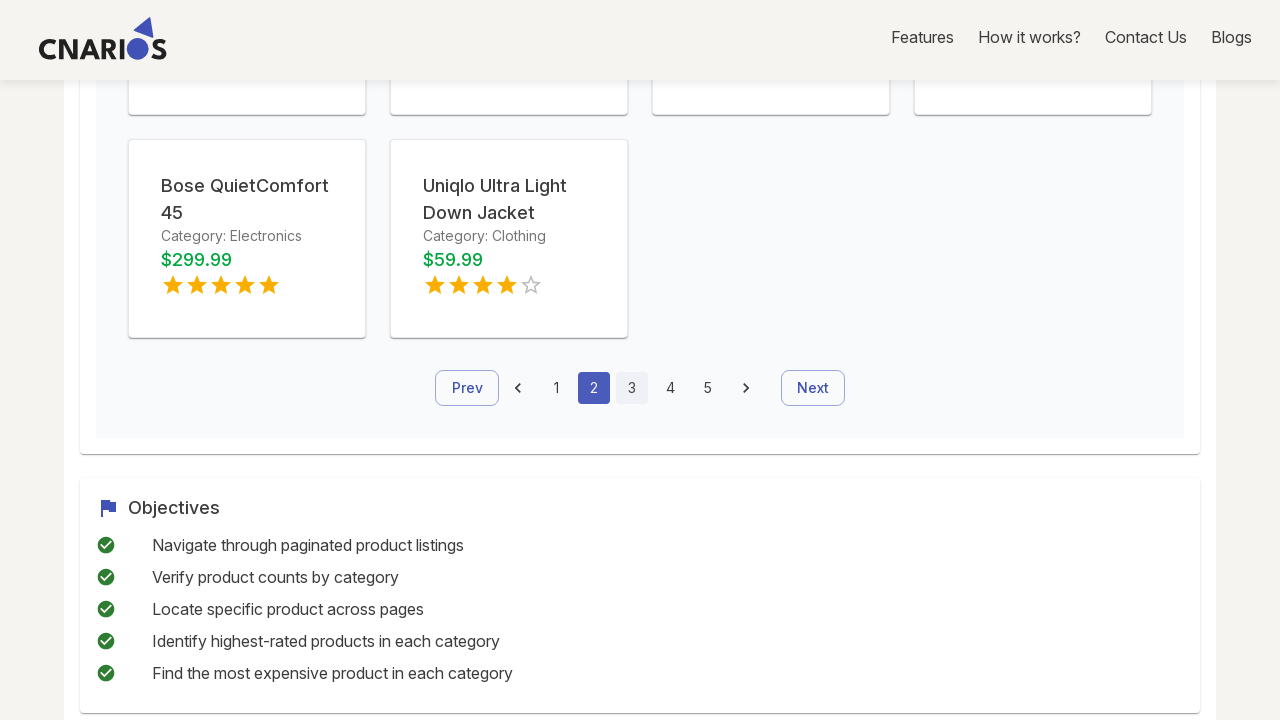

Waited for page content to update
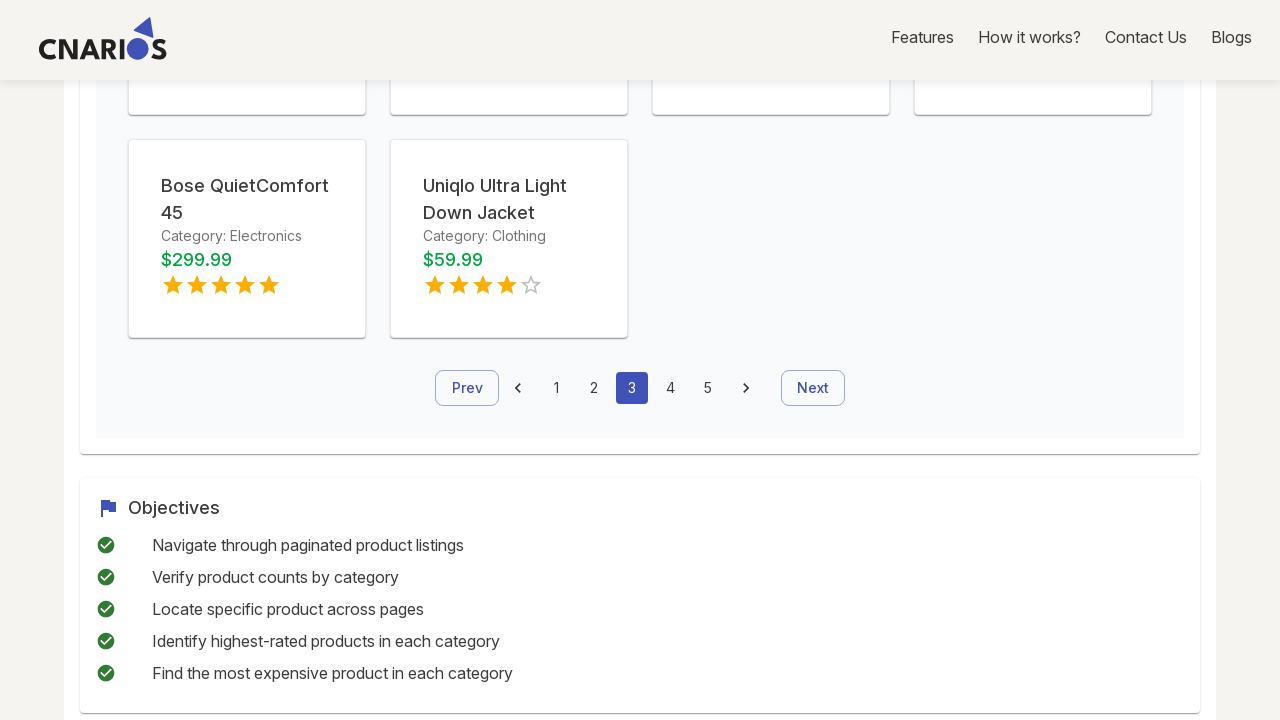

Product cards loaded on page 3
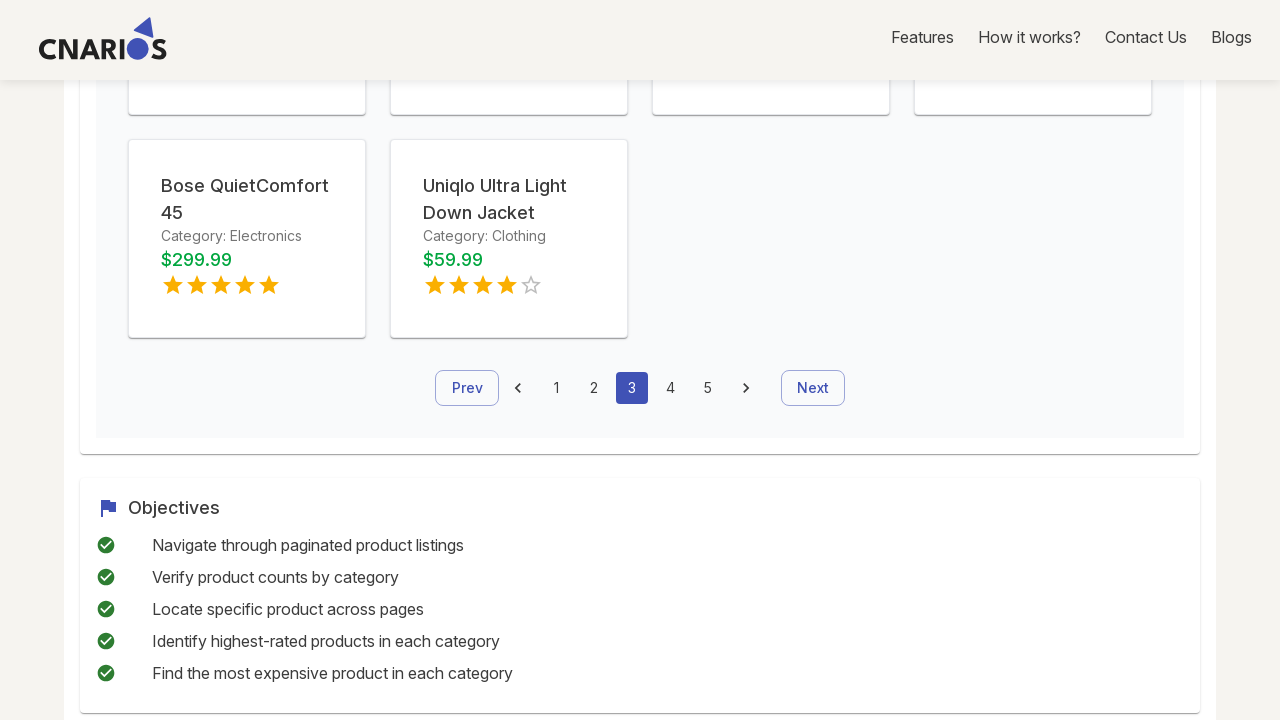

Clicked Next button to go to page 4 at (813, 388) on button:has-text('Next')
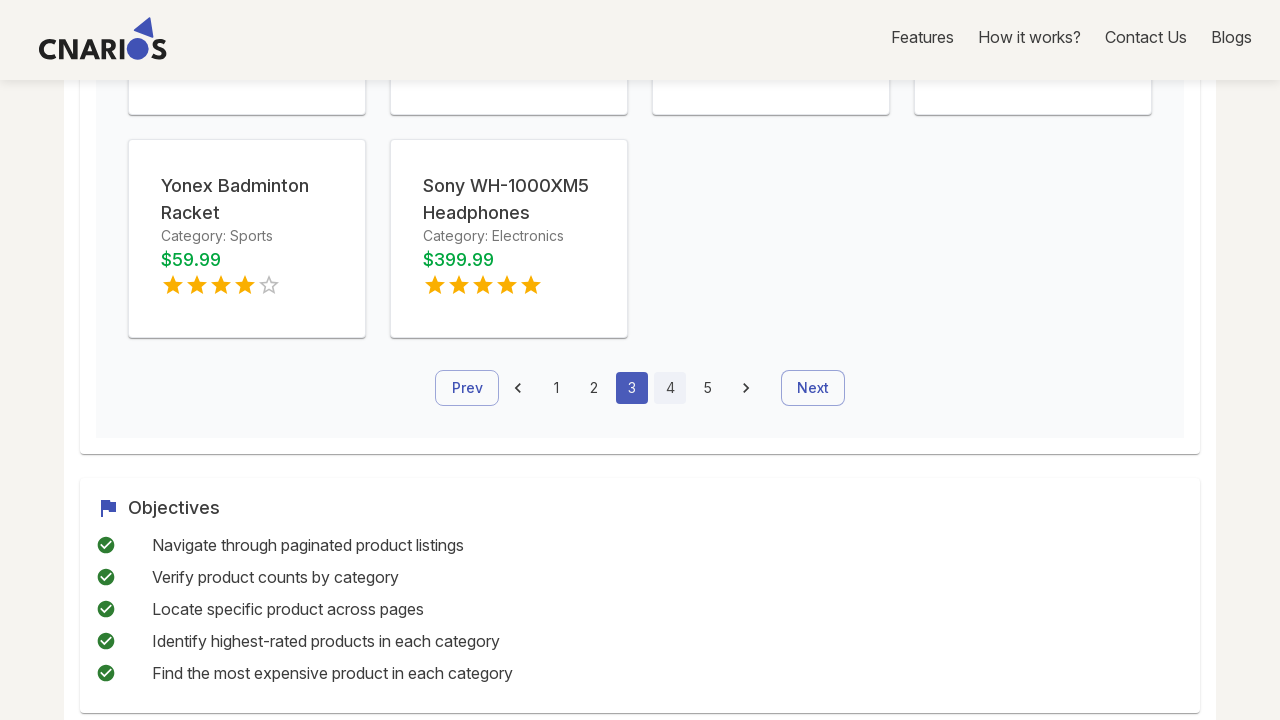

Waited for page content to update
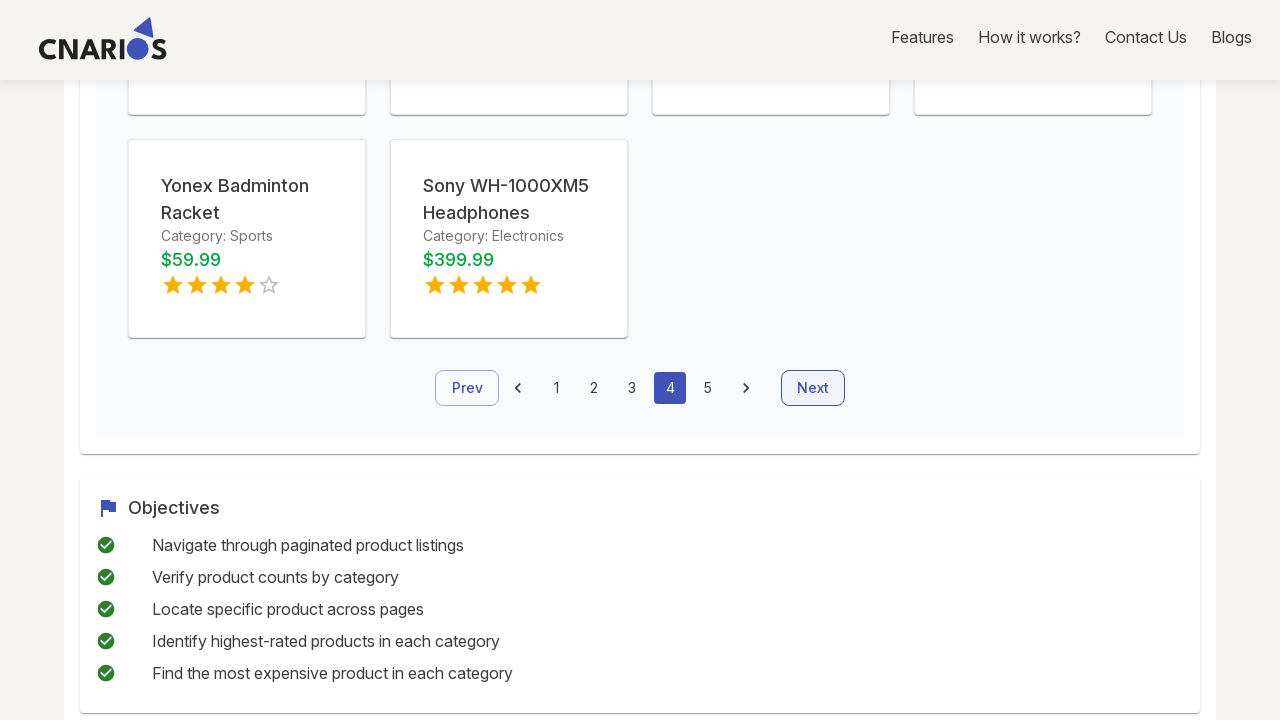

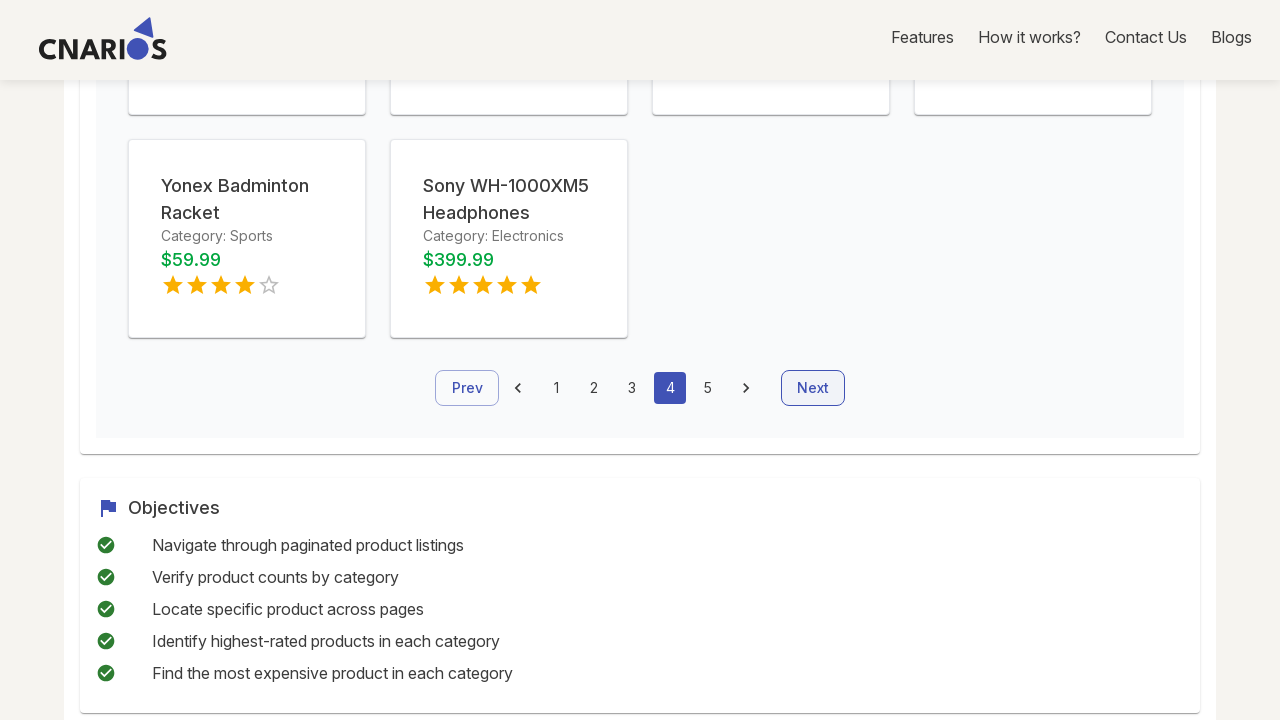